Tests the todo list functionality by clicking to show the input form, adding multiple tasks, and verifying that 3 tasks were successfully added to the list.

Starting URL: https://v1.training-support.net/selenium/todo-list

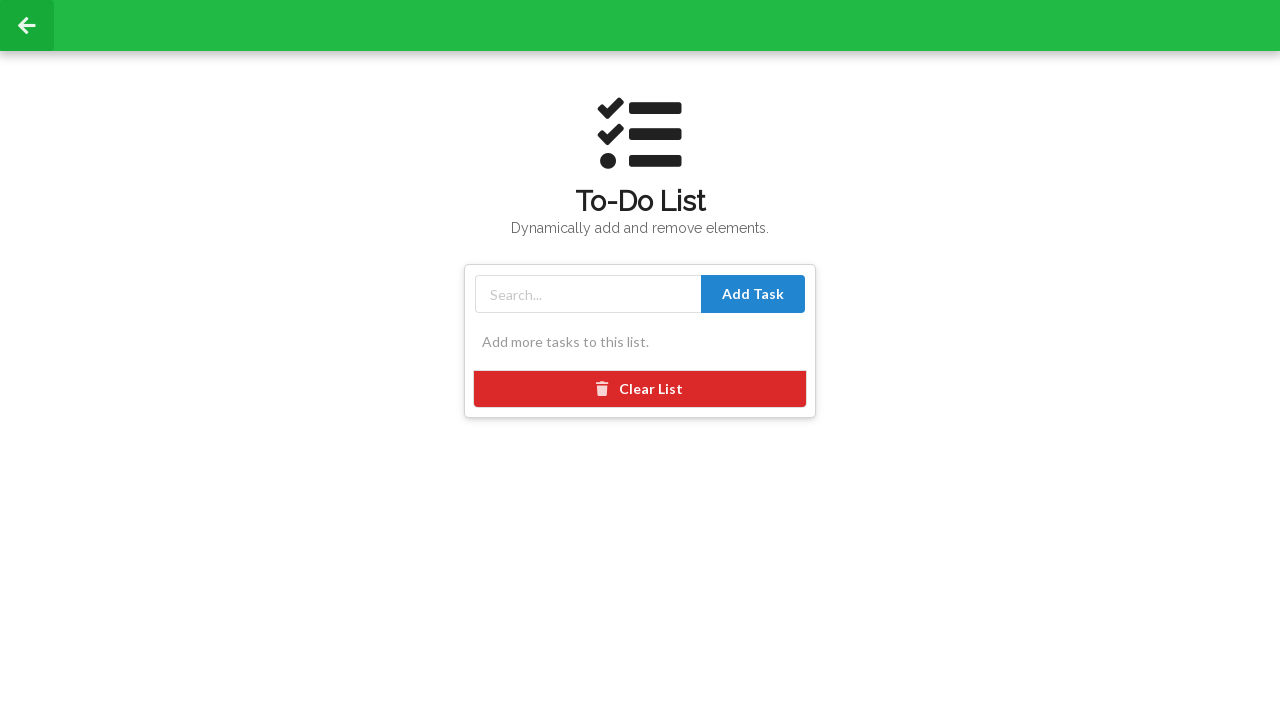

Navigated to todo list application
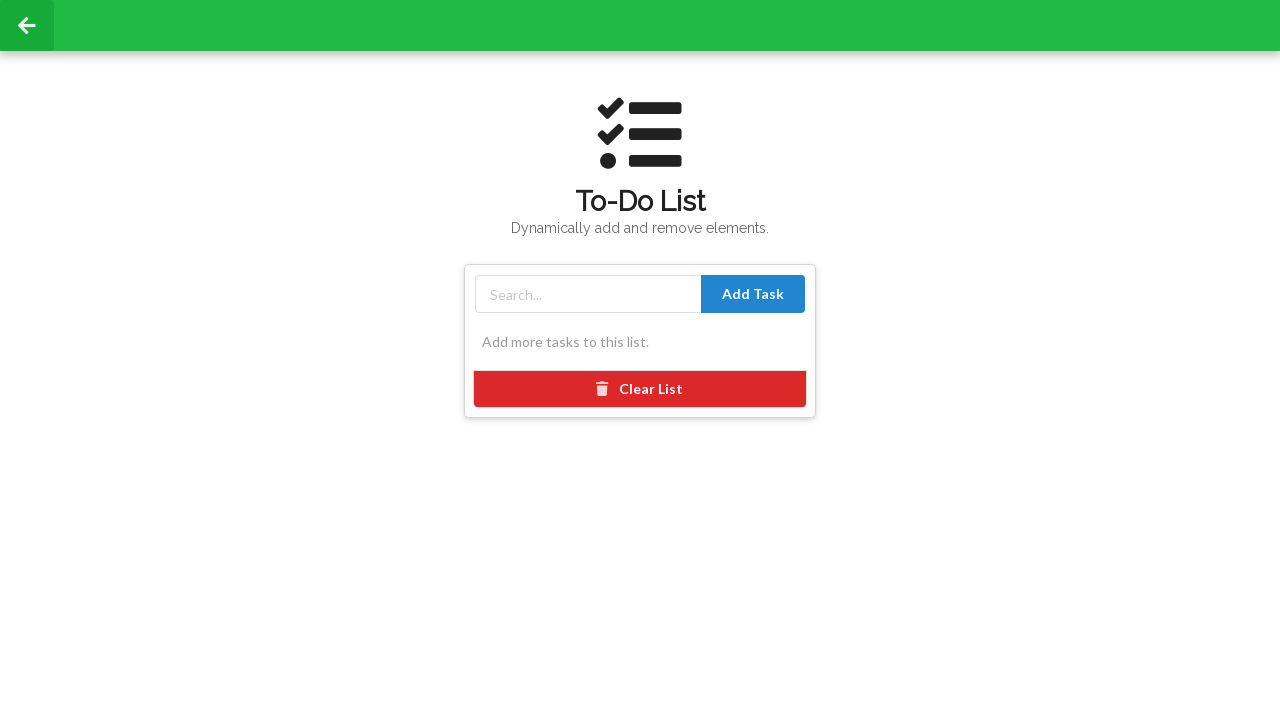

Clicked red button to reveal task input form at (640, 389) on xpath=//div[@class='ui red bottom attached button']
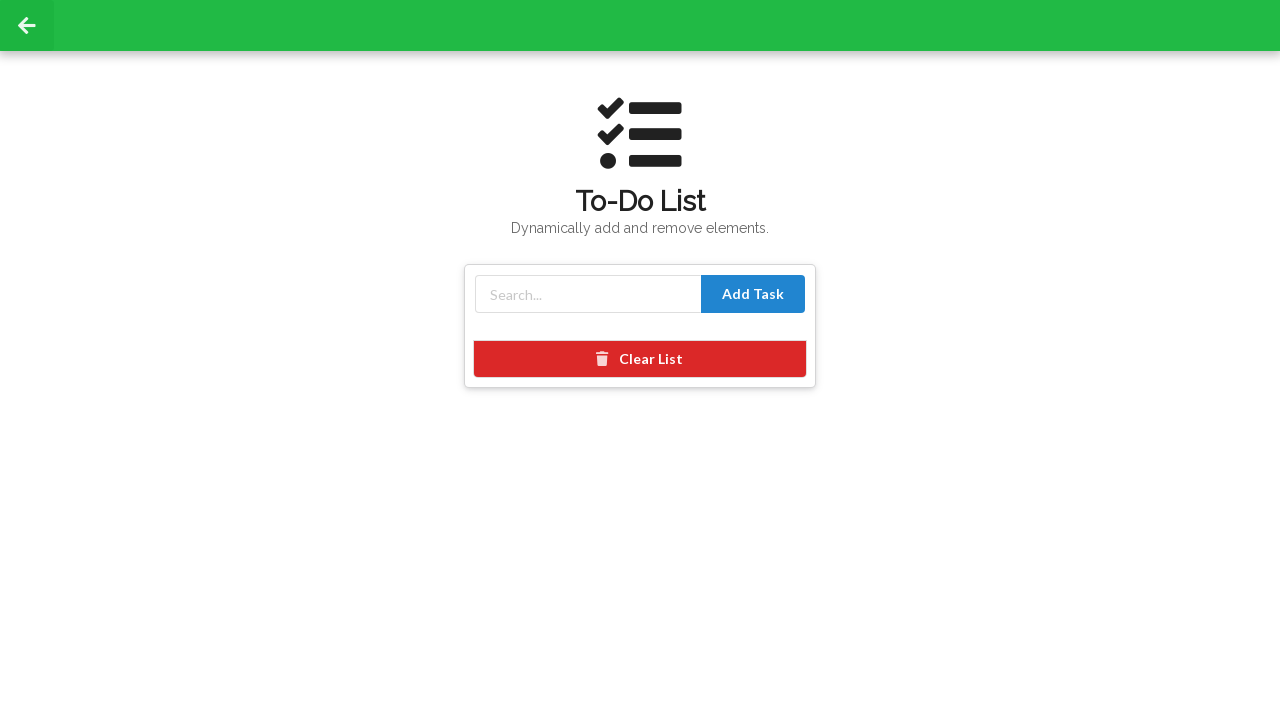

Filled task input field with 'Buy groceries' on #taskInput
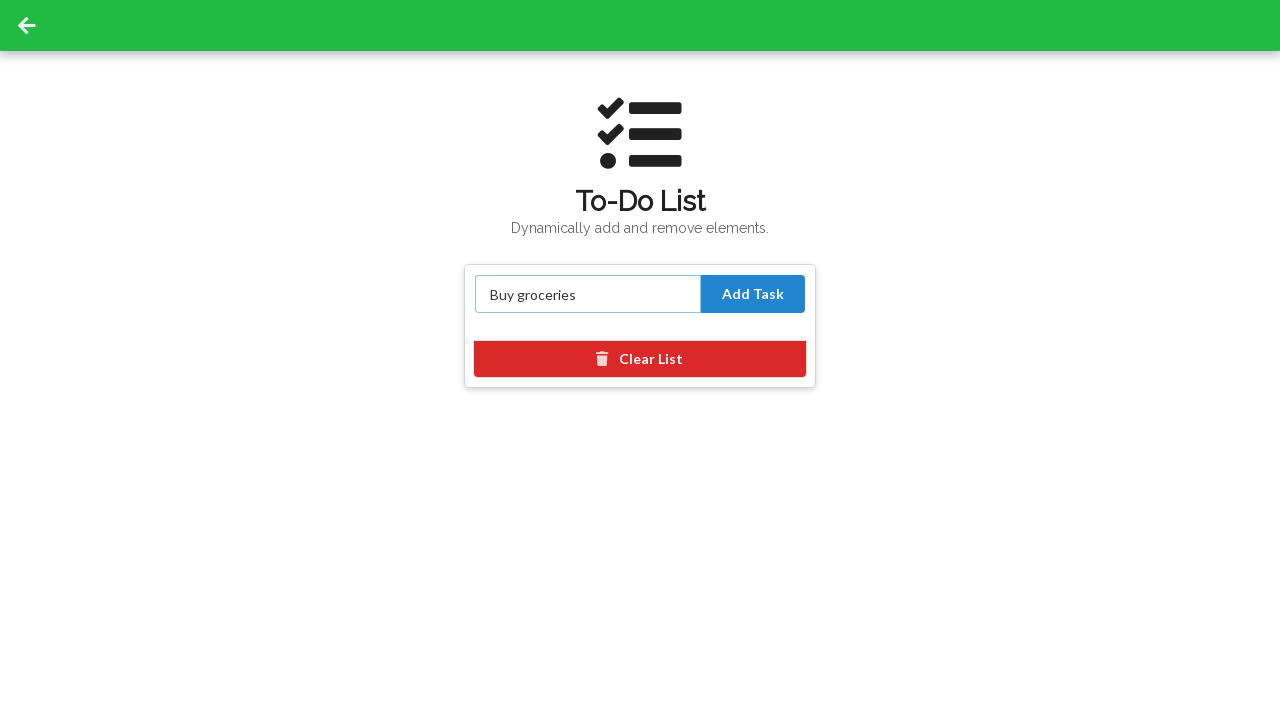

Clicked add button to add task 'Buy groceries' at (753, 294) on xpath=//*[@id='tasksCard']/div[1]/button
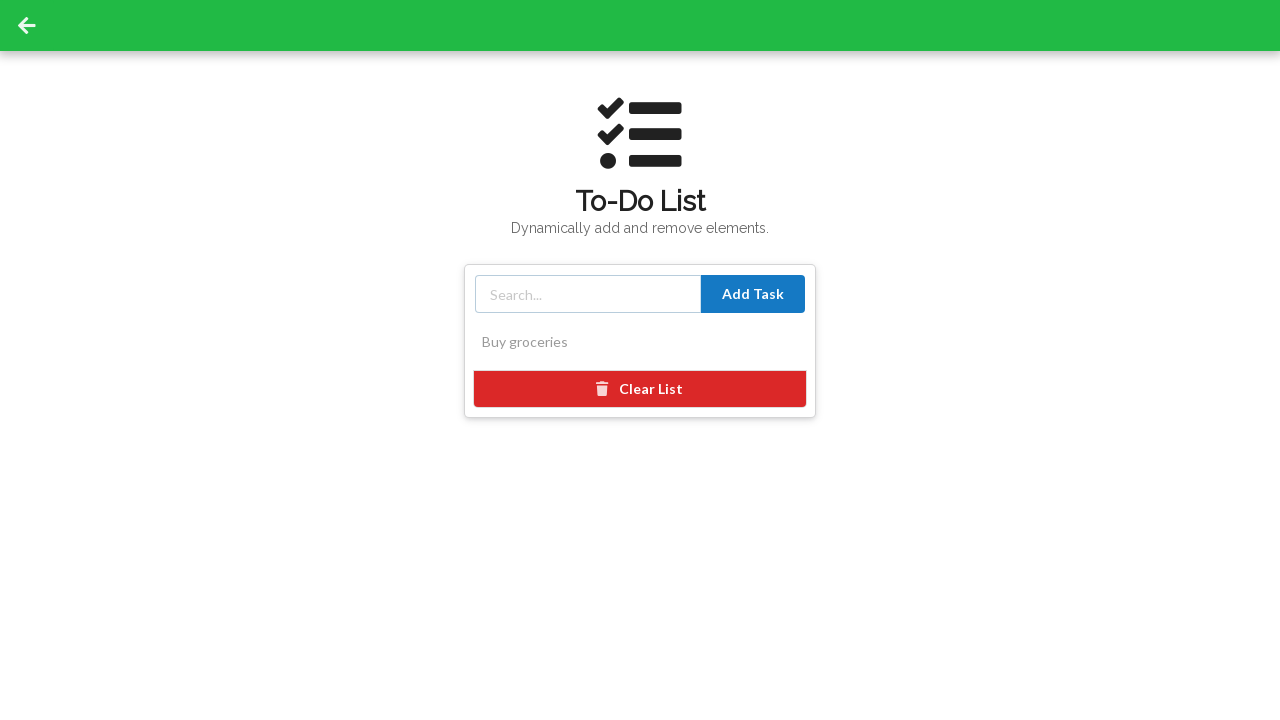

Filled task input field with 'Complete homework' on #taskInput
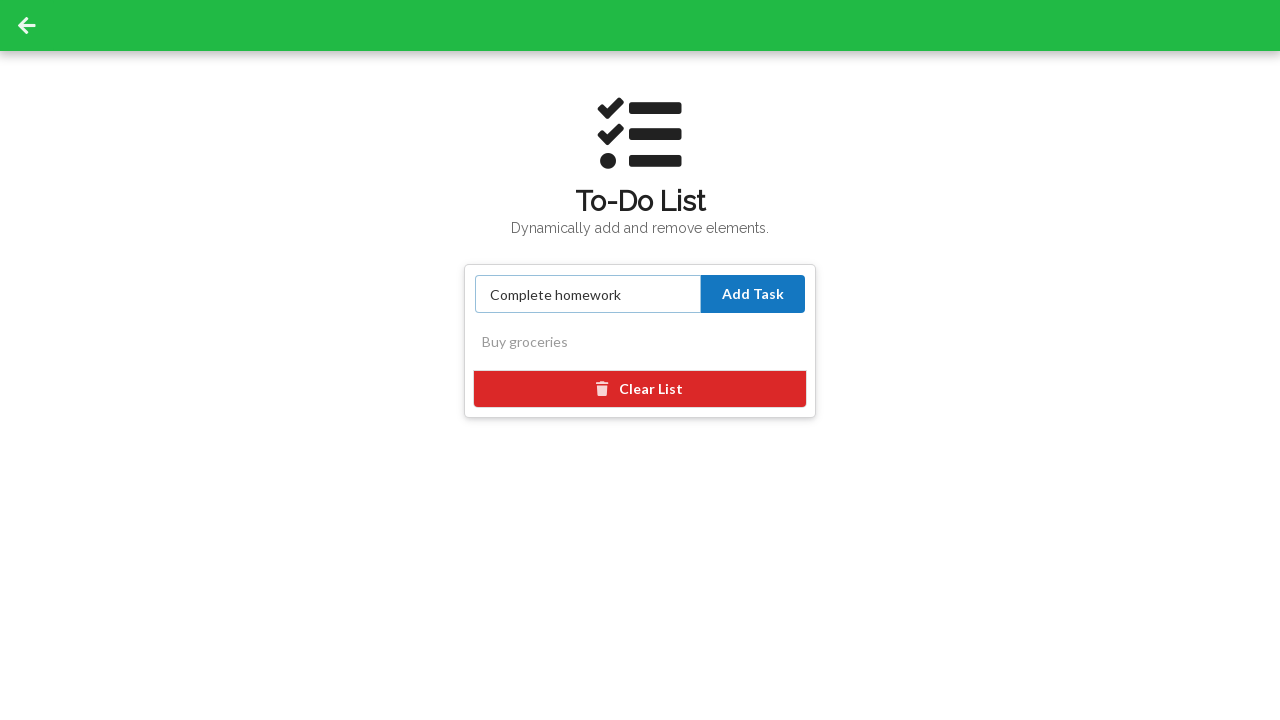

Clicked add button to add task 'Complete homework' at (753, 294) on xpath=//*[@id='tasksCard']/div[1]/button
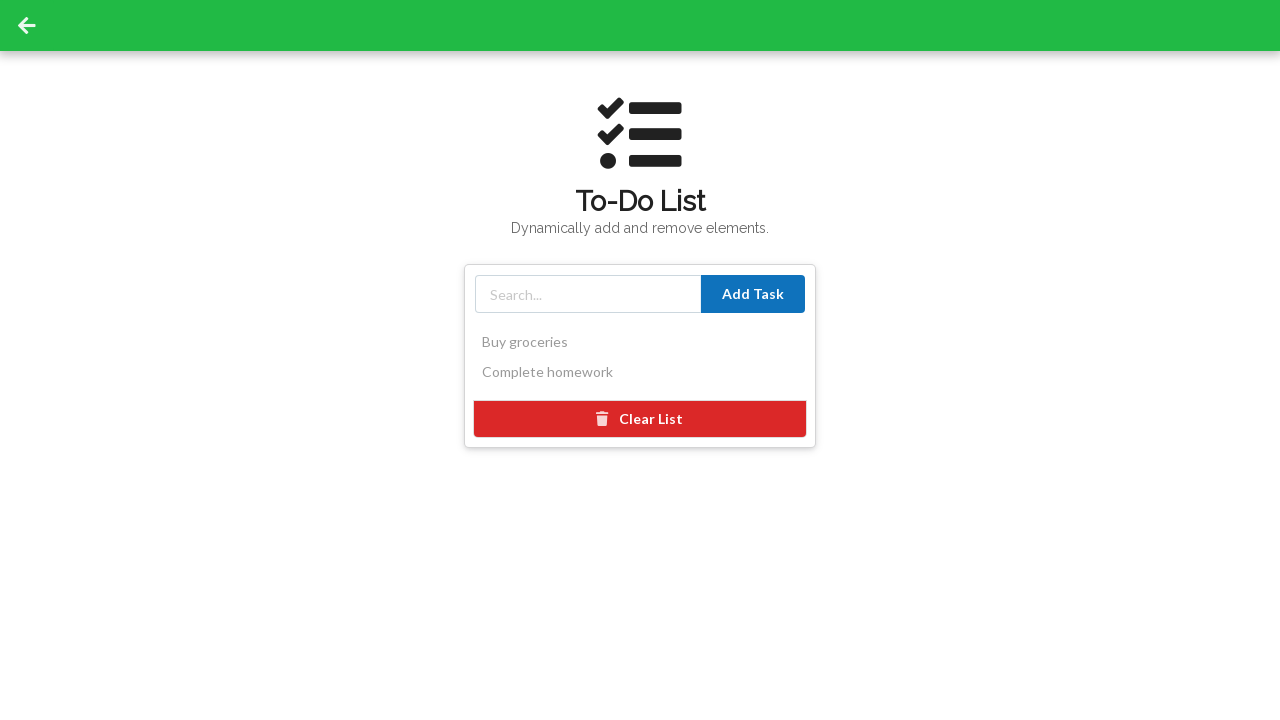

Filled task input field with 'Call dentist' on #taskInput
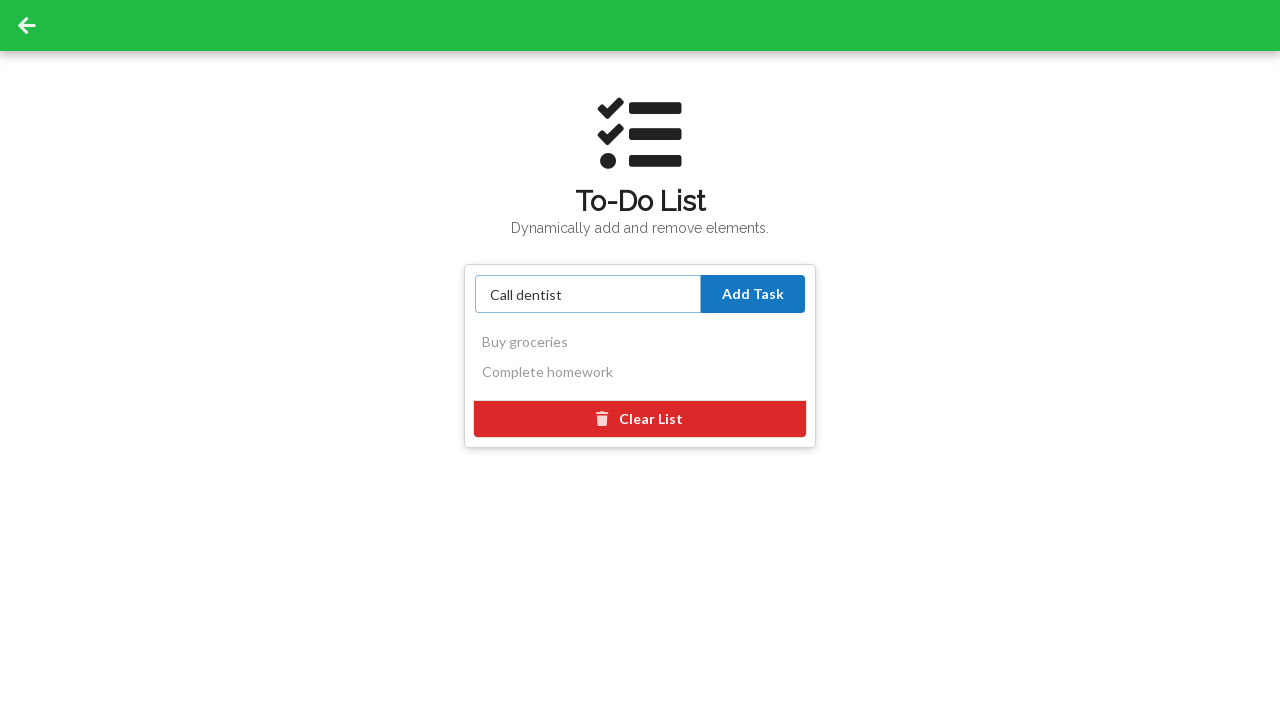

Clicked add button to add task 'Call dentist' at (753, 294) on xpath=//*[@id='tasksCard']/div[1]/button
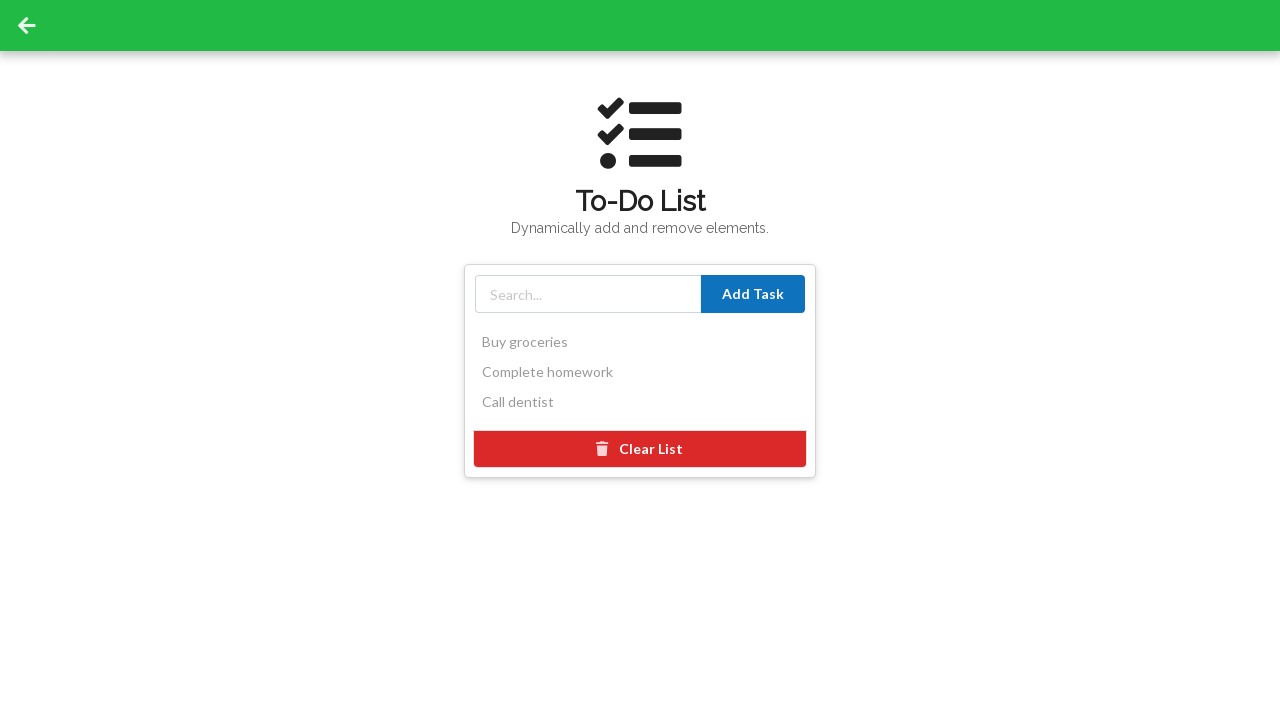

Waited for tasks list to load
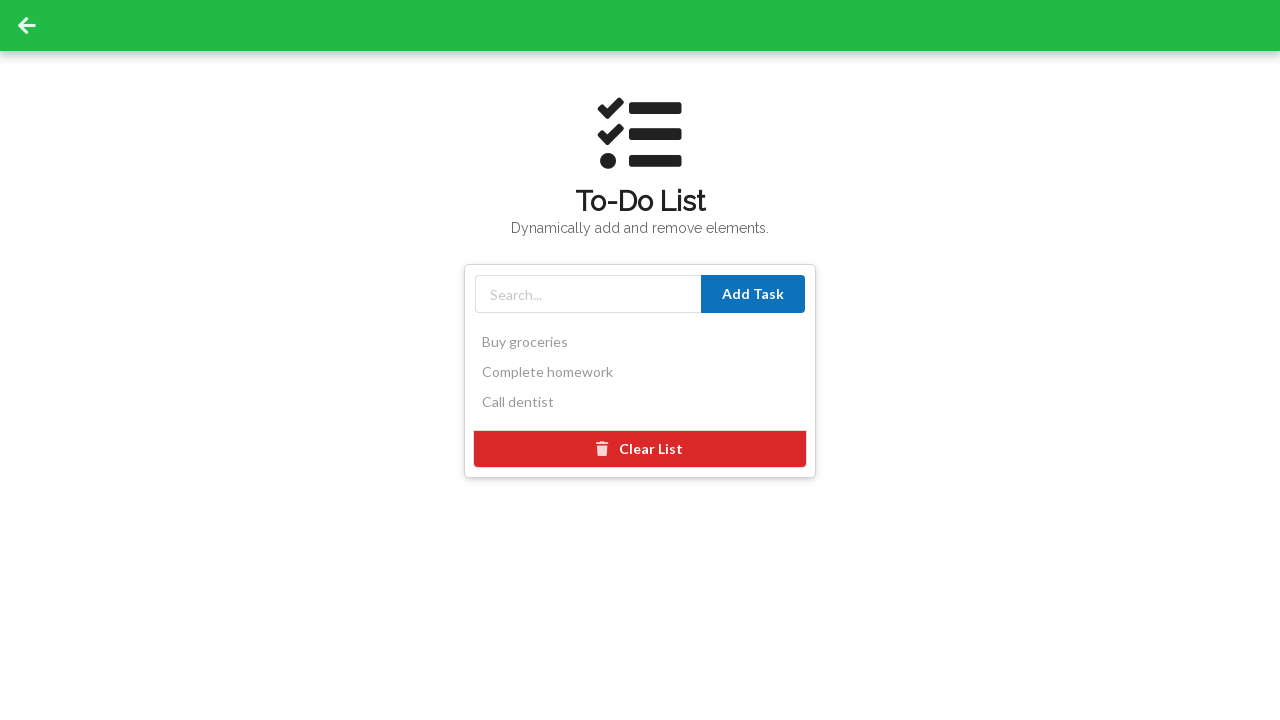

Verified that 3 tasks were successfully added to the list
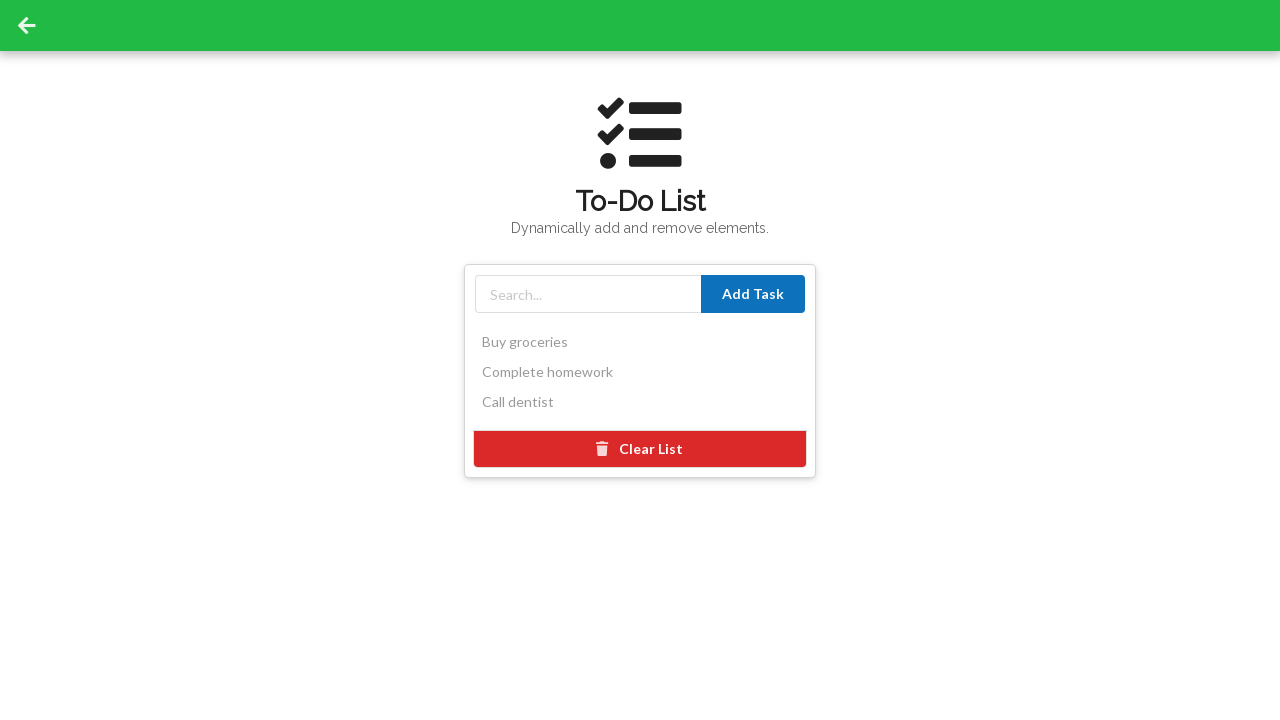

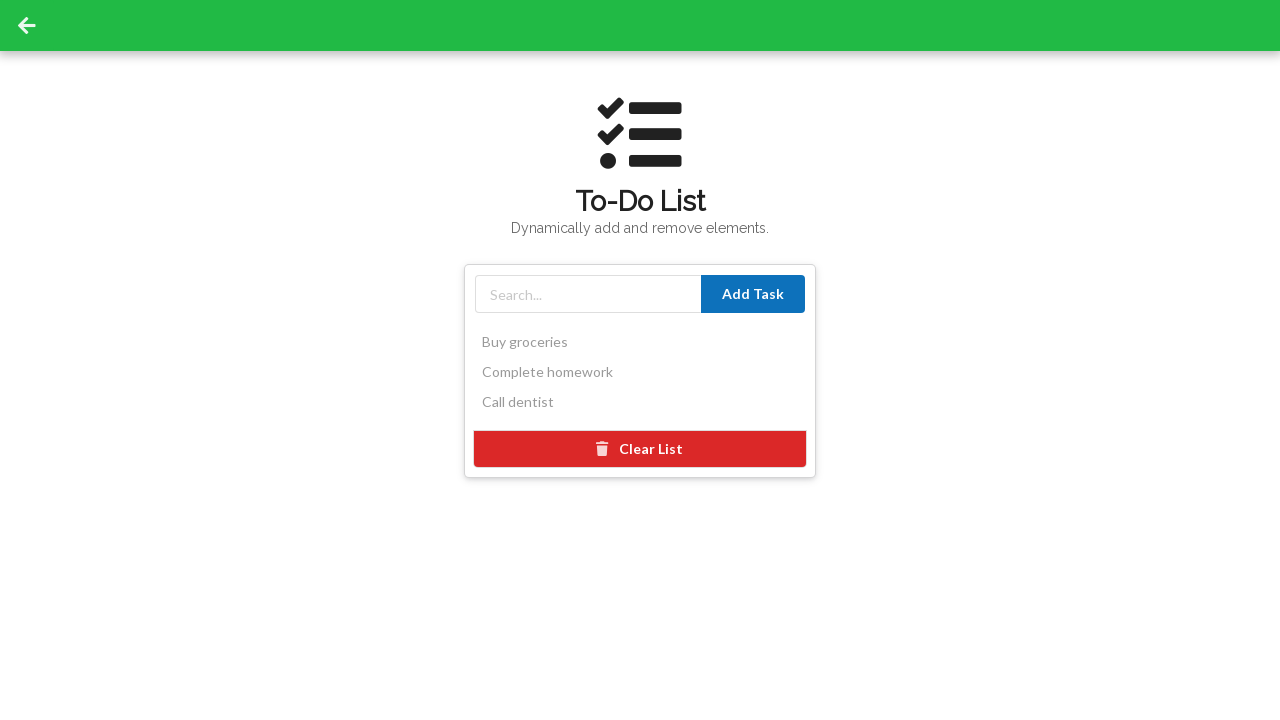